Tests calendar date selection functionality by opening a datepicker widget and selecting a specific day from the calendar.

Starting URL: https://www.hyrtutorials.com/p/calendar-practice.html

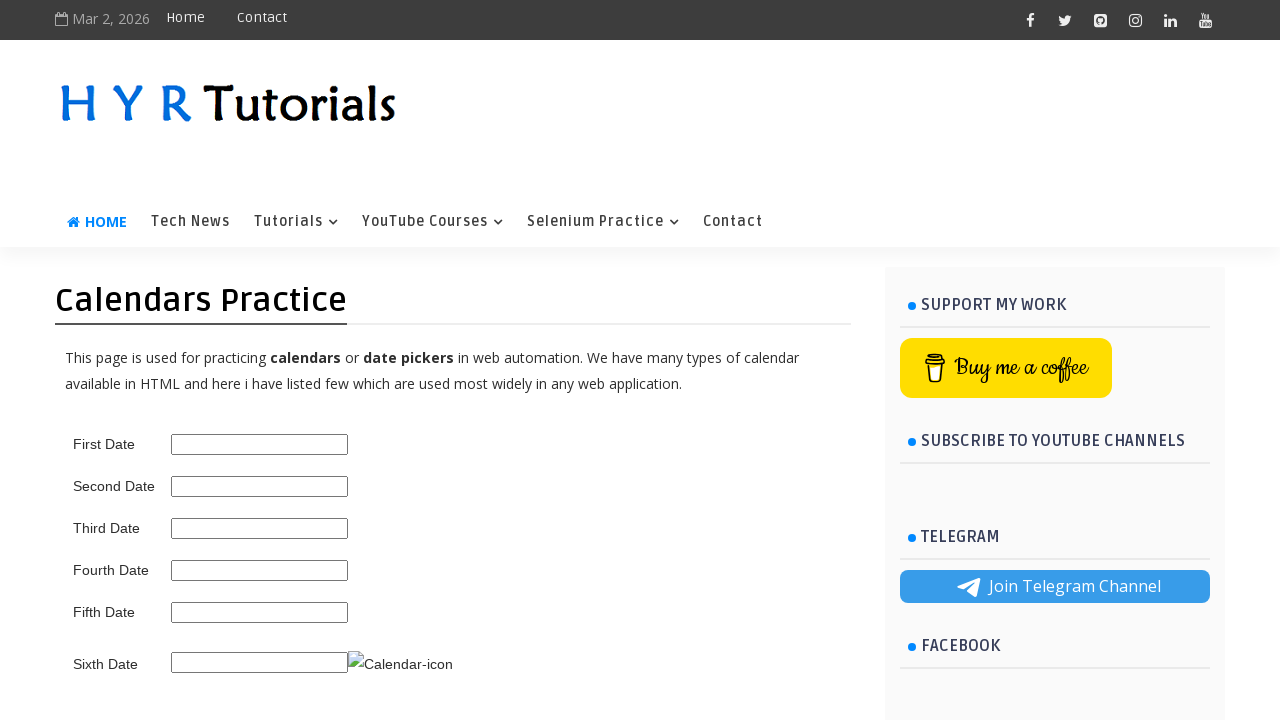

Scrolled to bottom of page to ensure calendar is visible
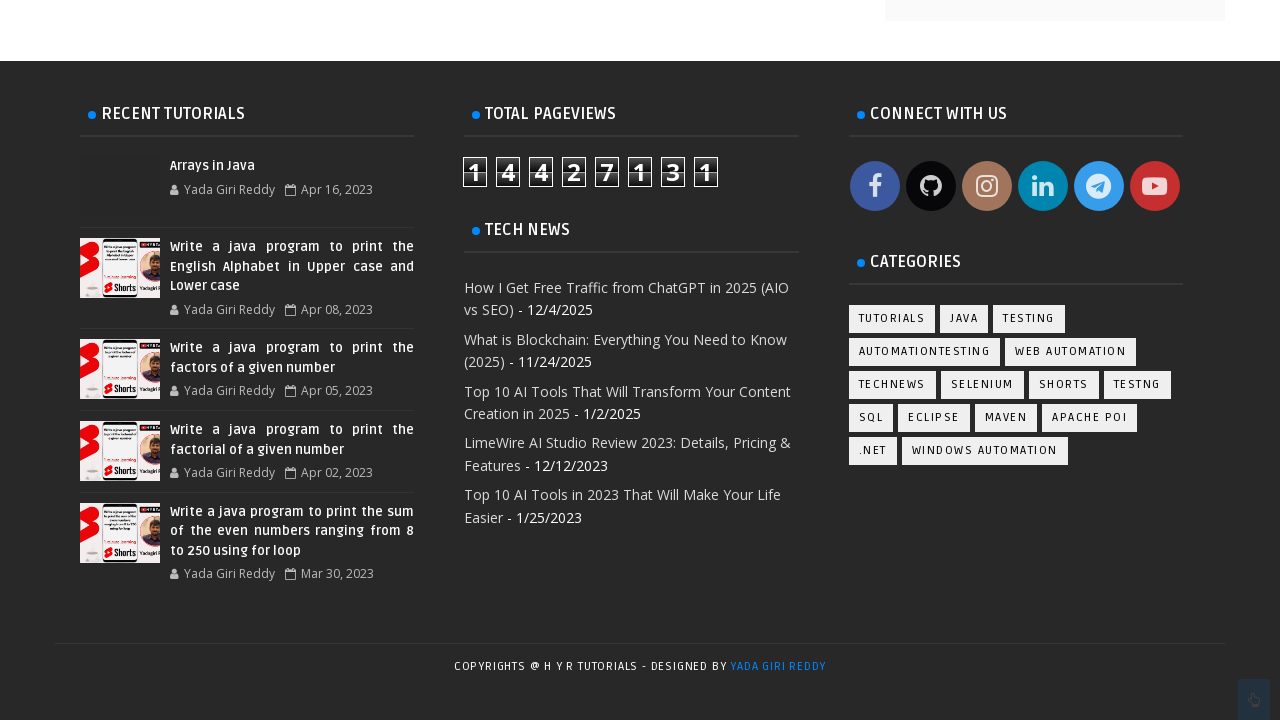

Clicked calendar icon to open datepicker widget at (400, 361) on .ui-datepicker-trigger
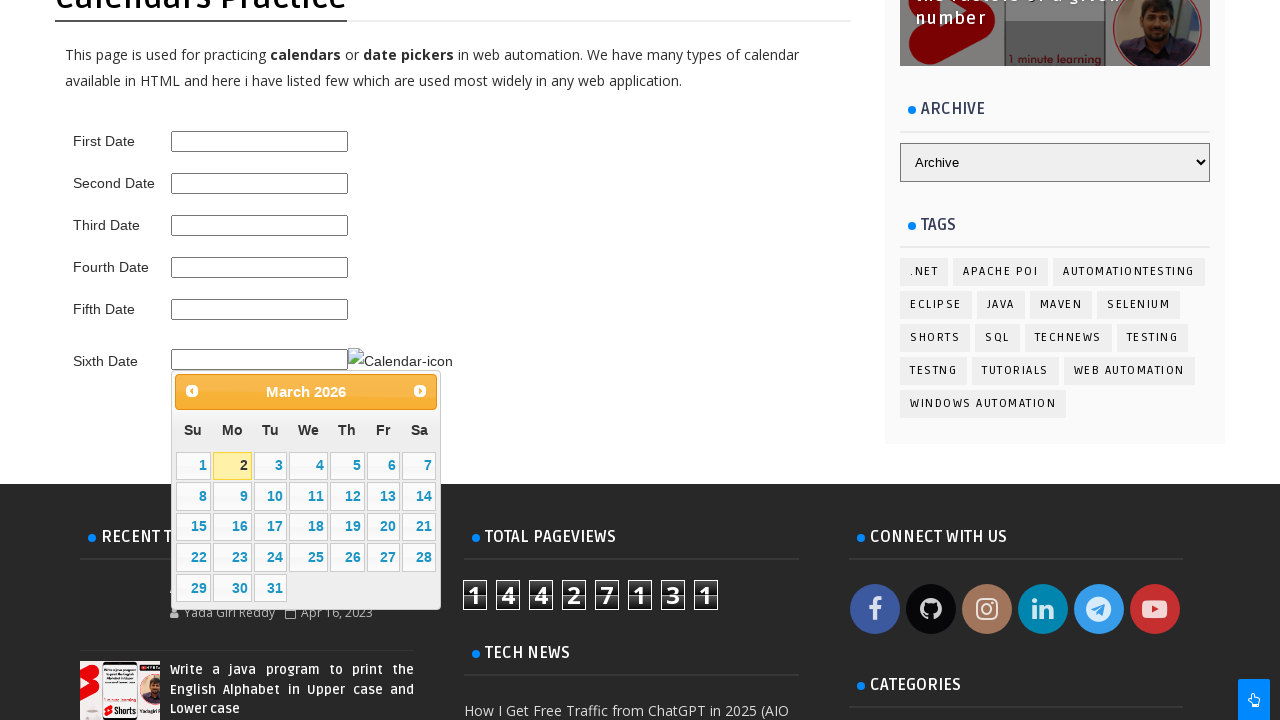

Datepicker widget loaded and became visible
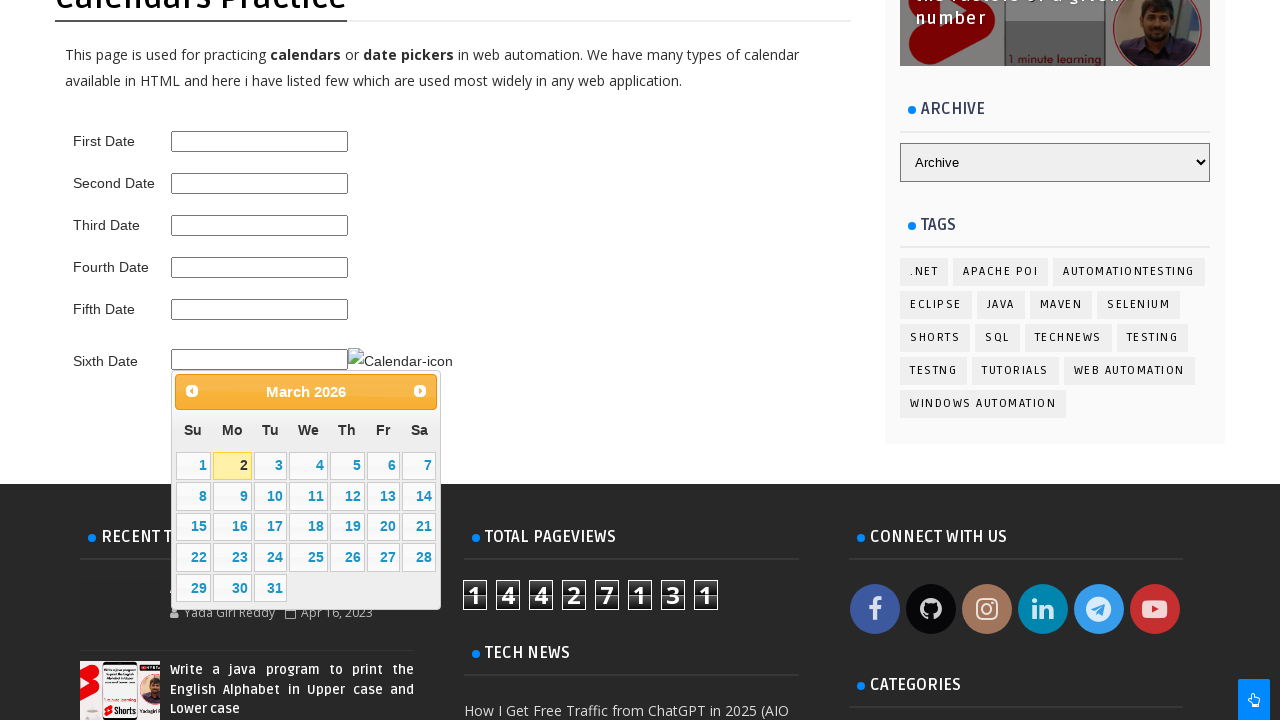

Selected day 15 from the calendar at (193, 527) on xpath=//td[@data-handler='selectDay']/a[text()='15']
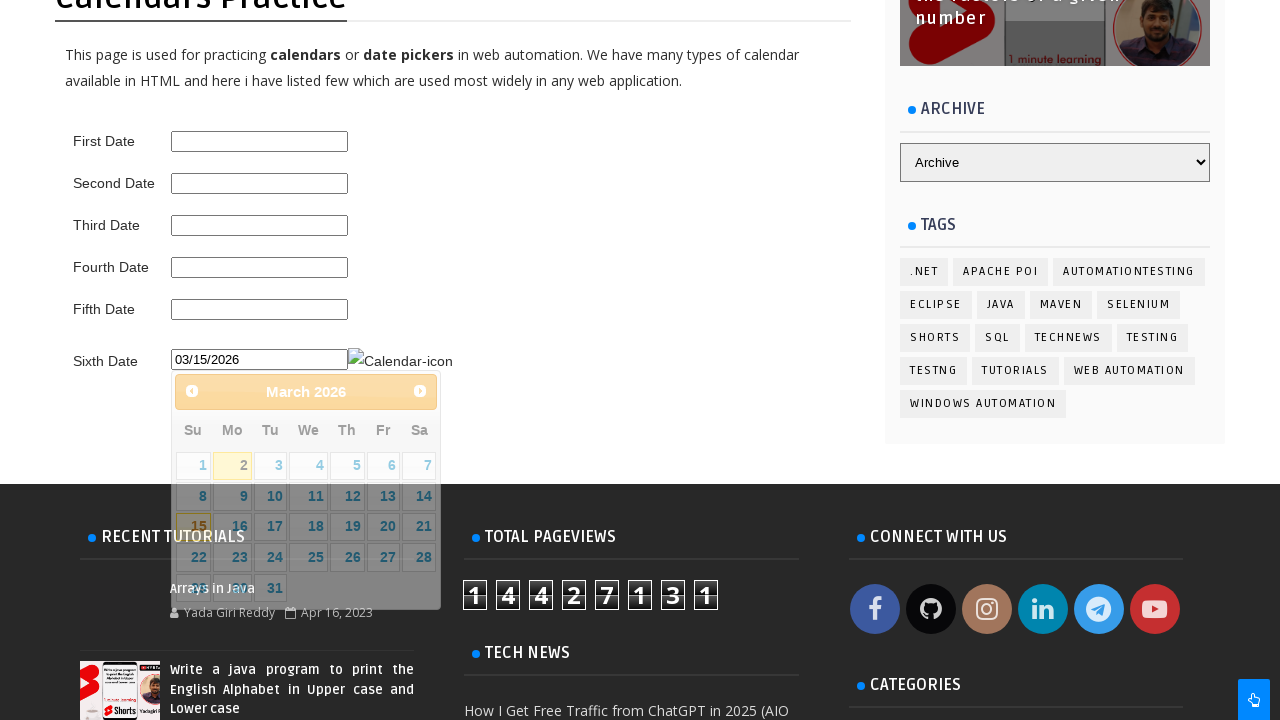

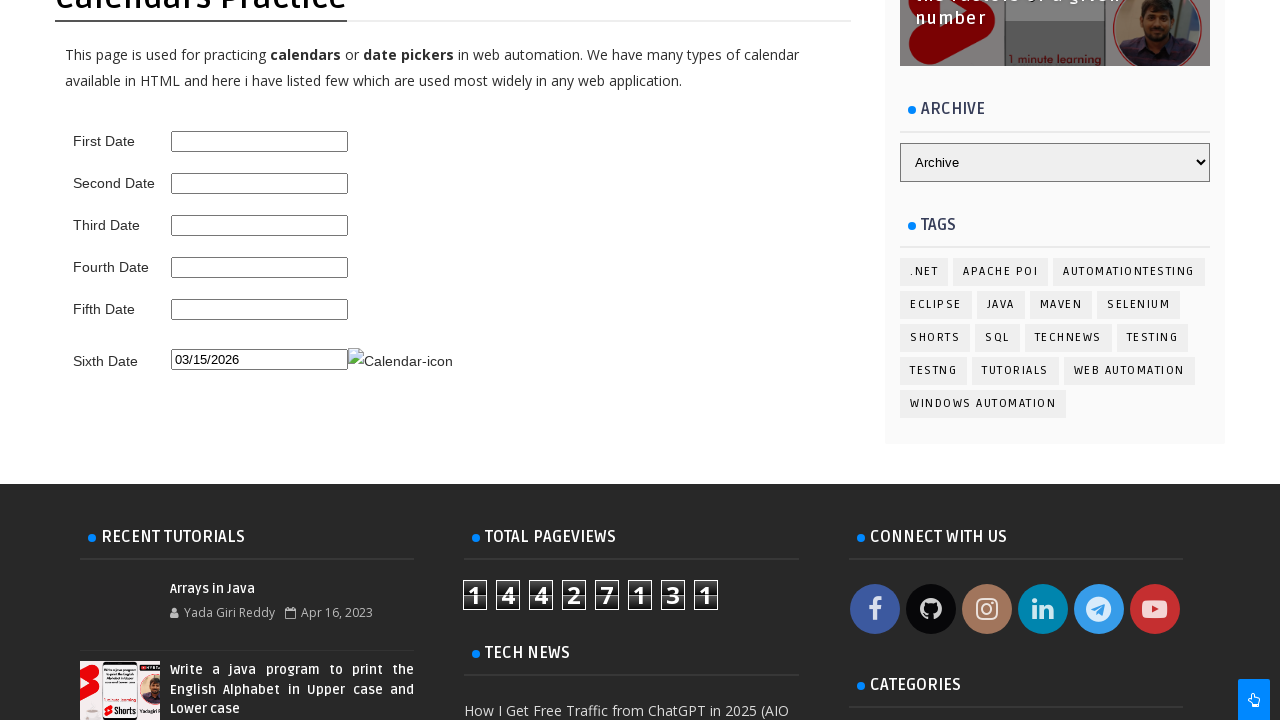